Tests show/hide functionality by hiding a text field, verifying it's hidden, then showing it and entering text

Starting URL: https://www.letskodeit.com/practice

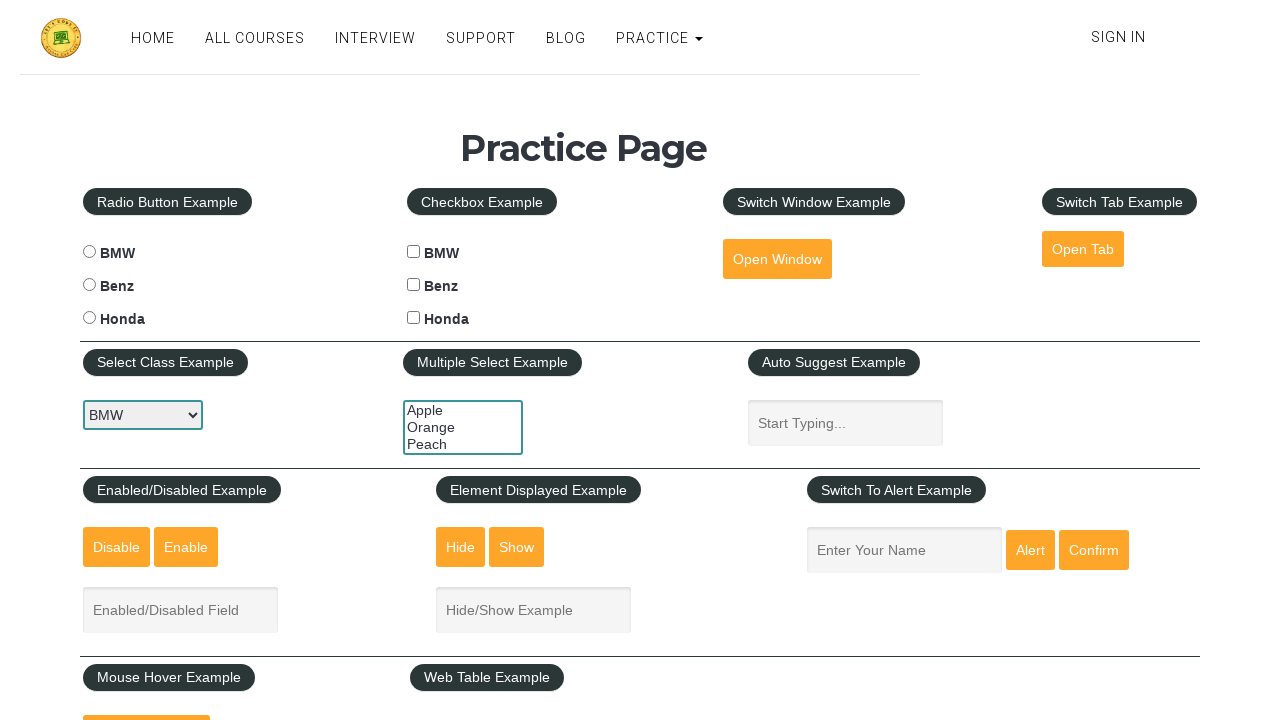

Scrolled hide button into view
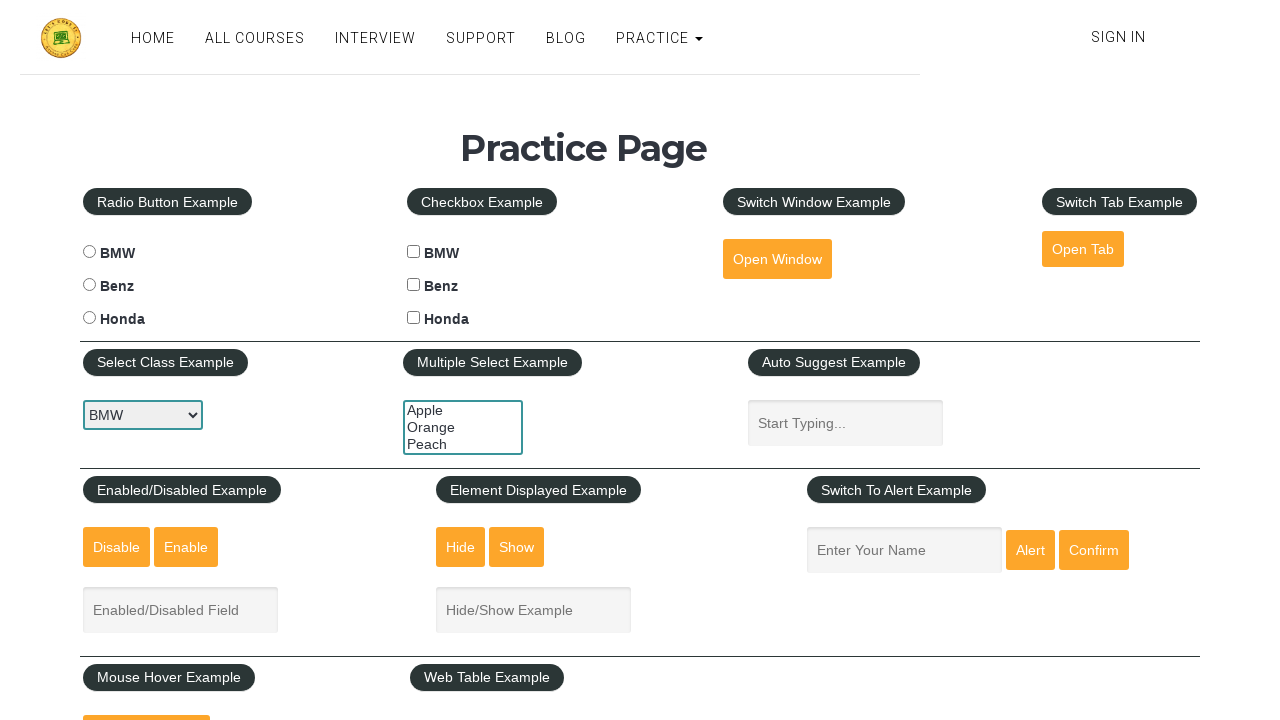

Clicked hide button to hide text field at (461, 547) on #hide-textbox
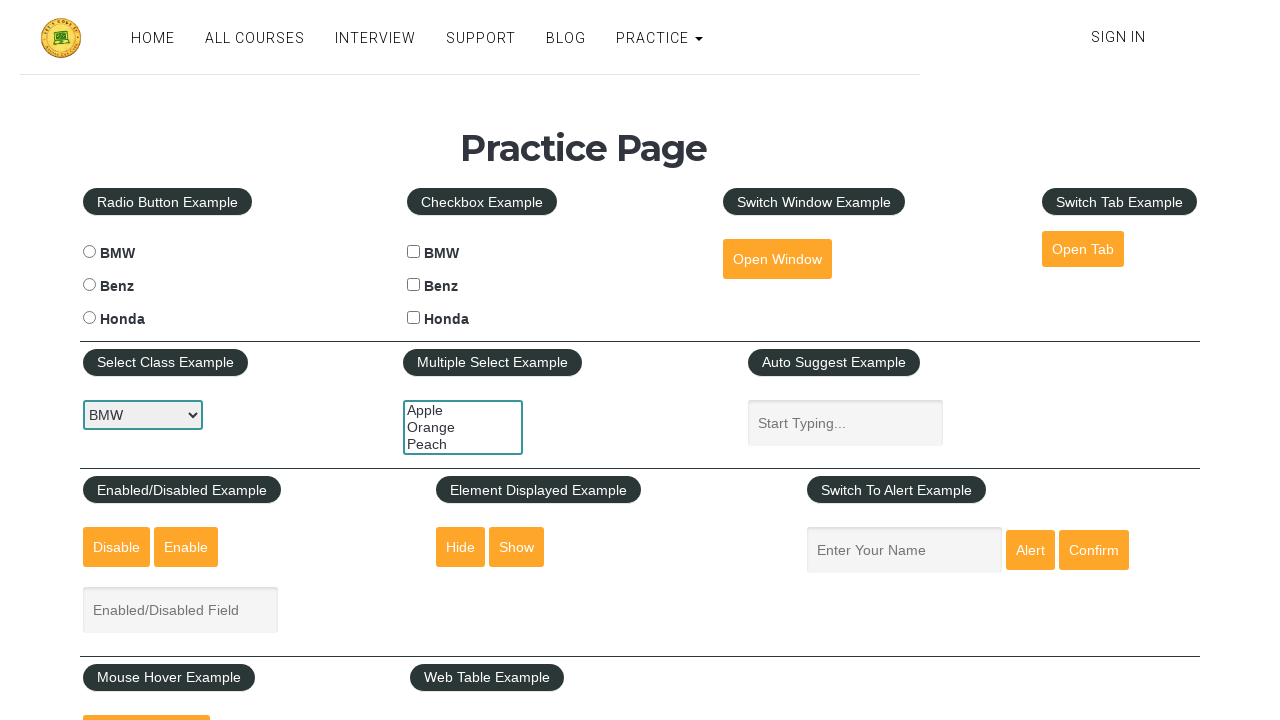

Verified text field is hidden
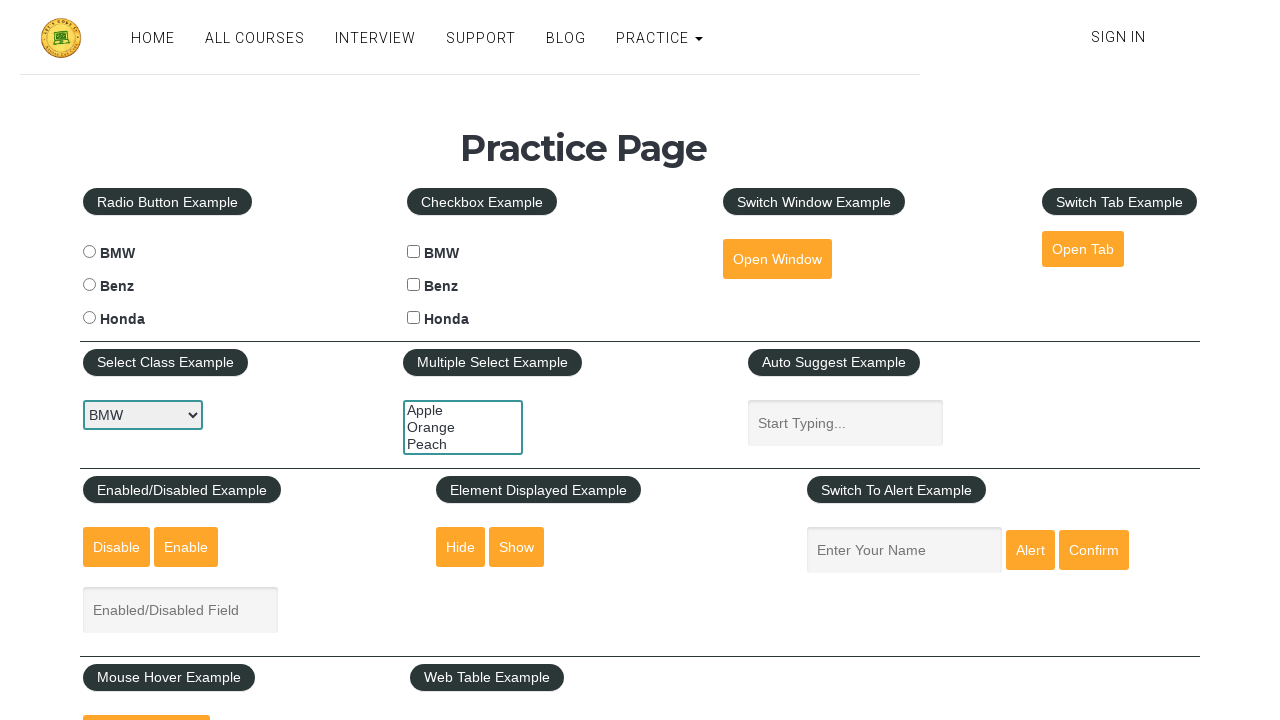

Scrolled show button into view
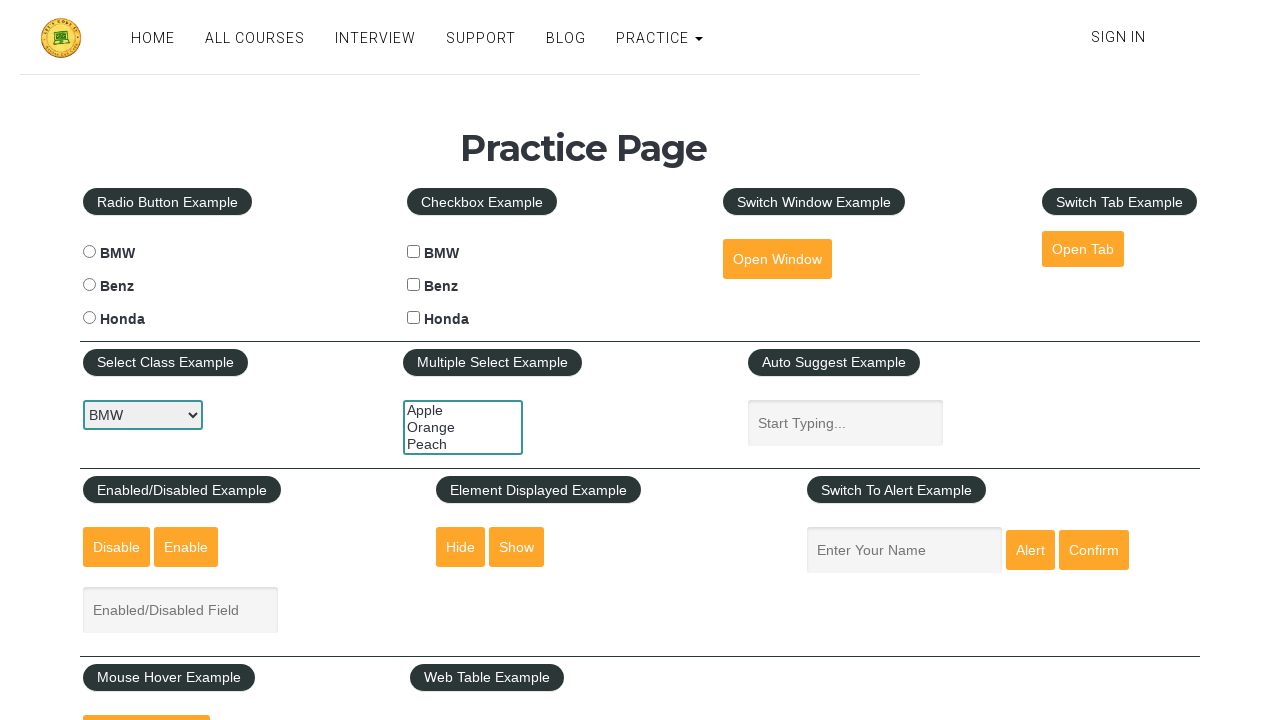

Clicked show button to display text field at (517, 547) on #show-textbox
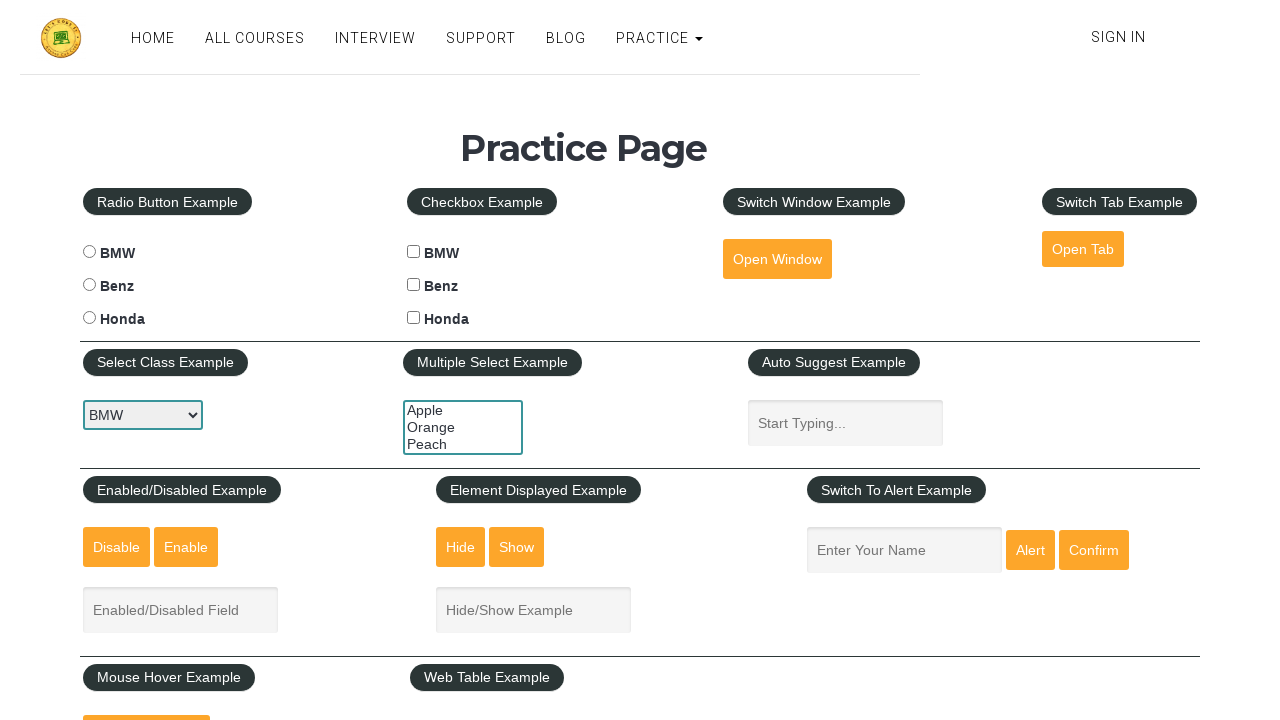

Verified text field is now visible
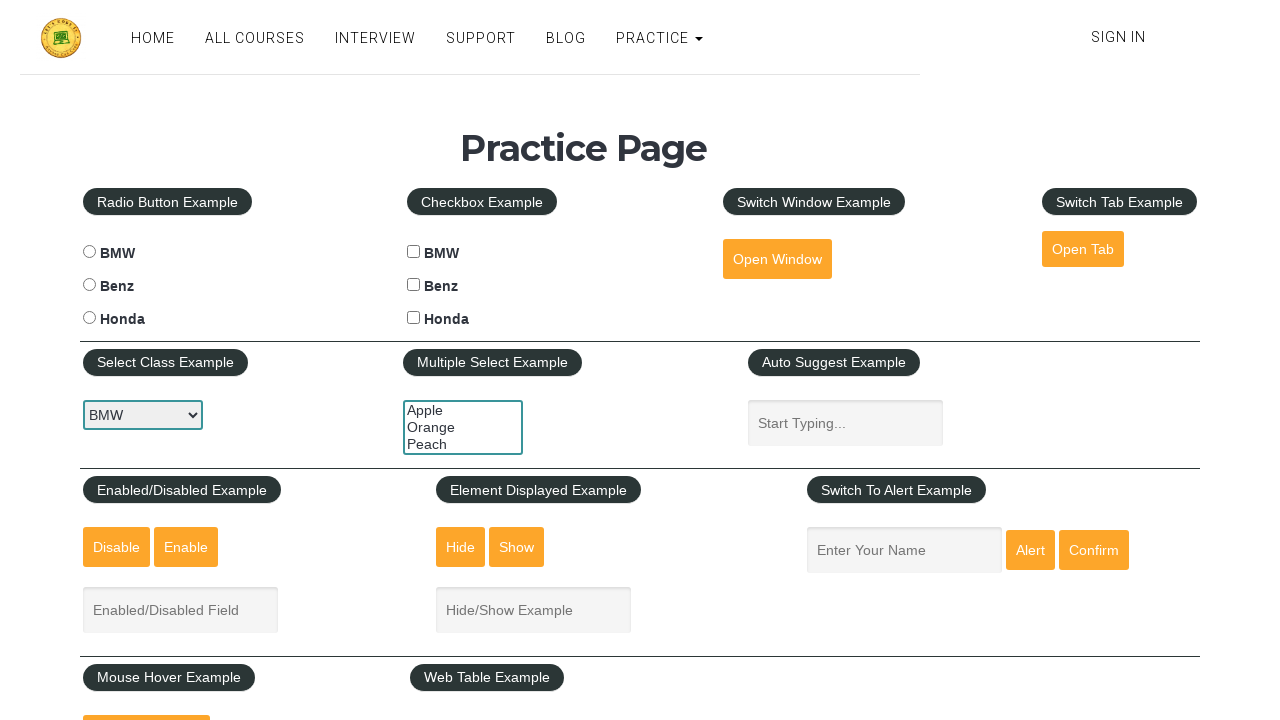

Entered text 'ketan' into the text field on #displayed-text
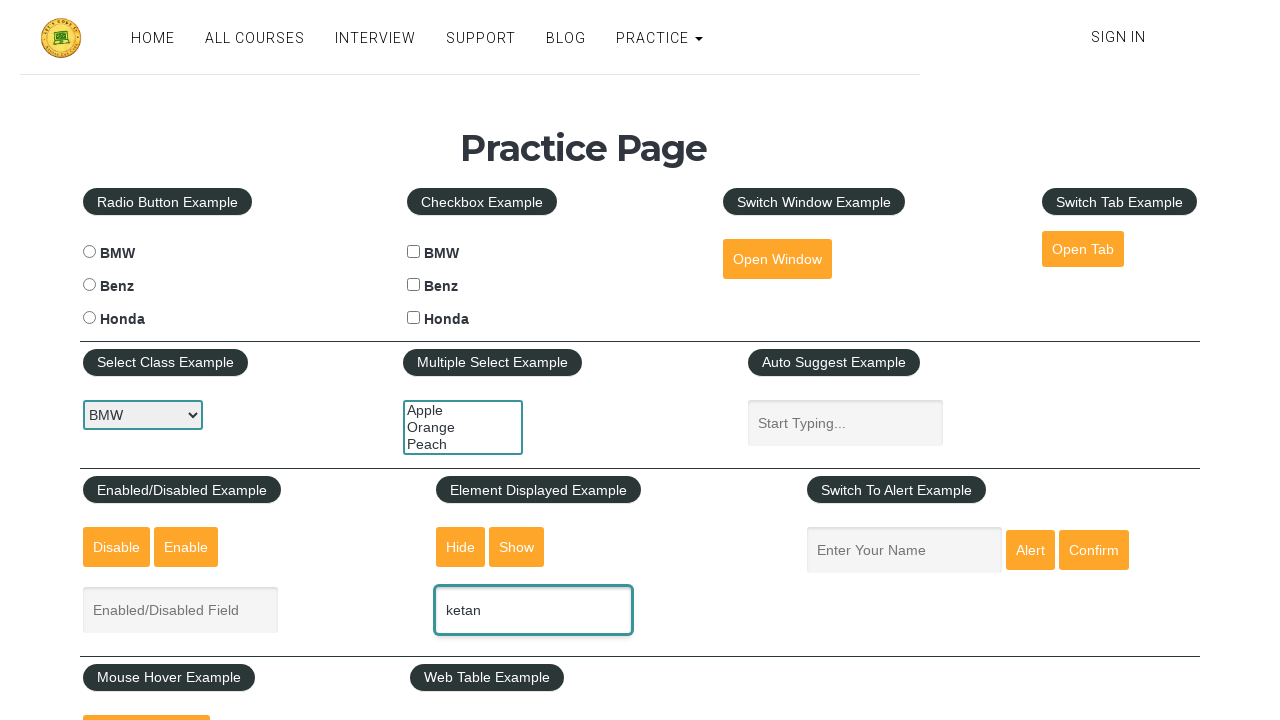

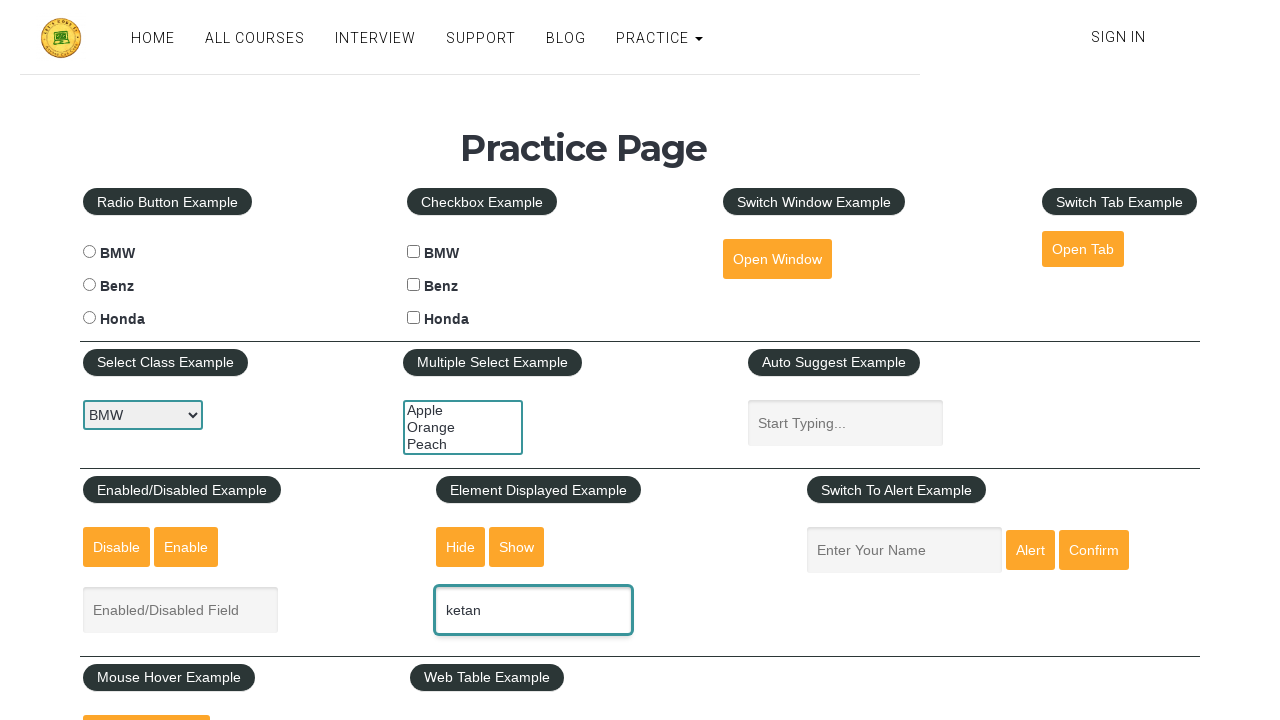